Scrolls to certifications section and expands interview questions

Starting URL: http://greenstech.in/selenium-course-content.html

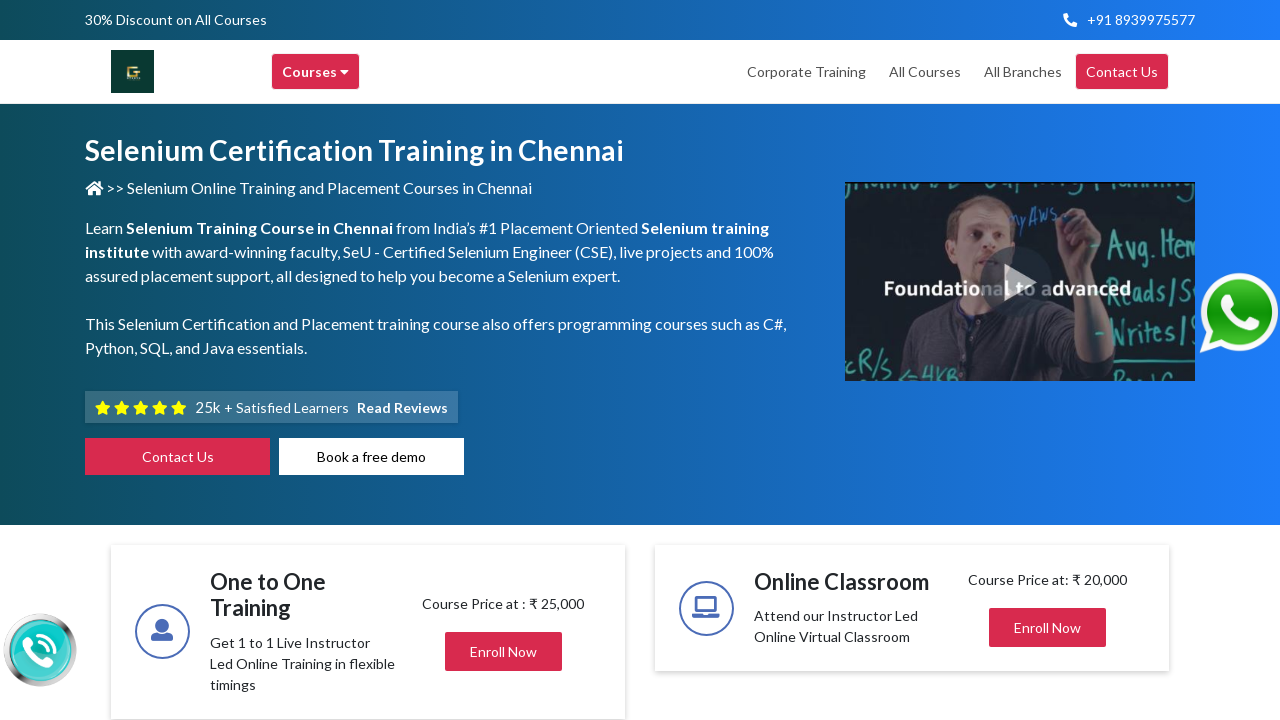

Scrolled to certifications section
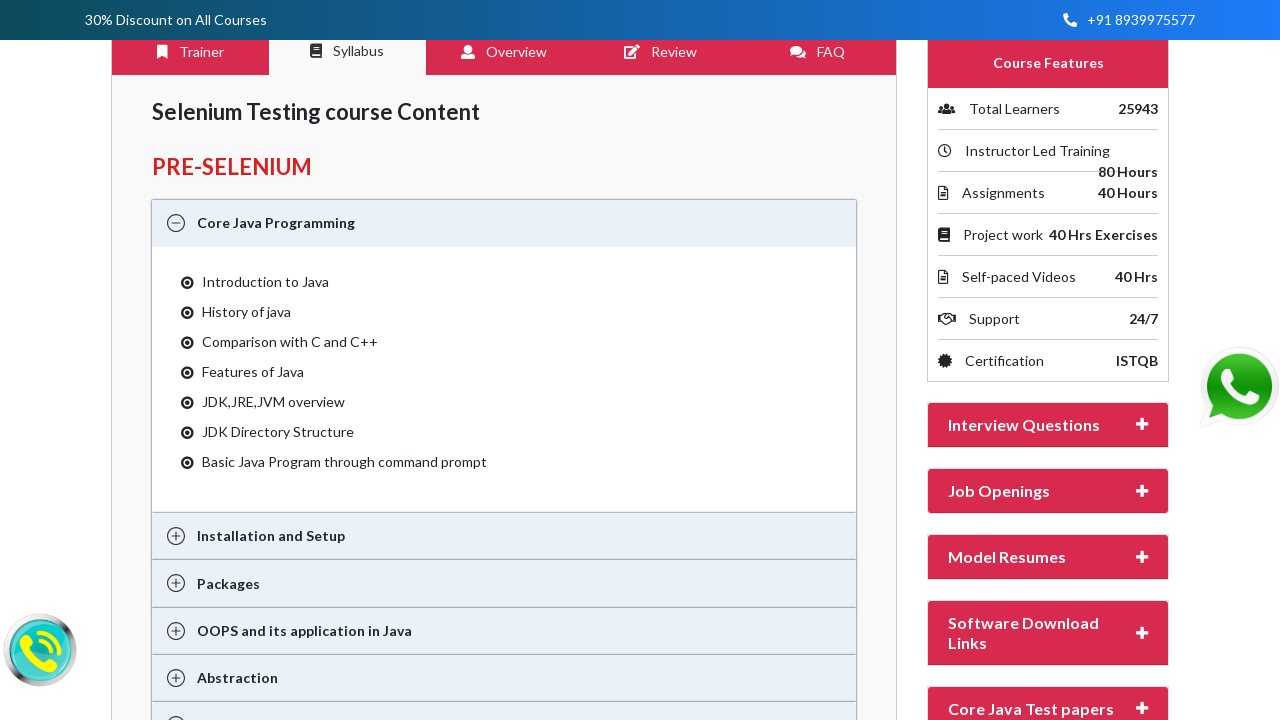

Clicked expand button for interview questions at (1142, 424) on i.fas.fa-plus
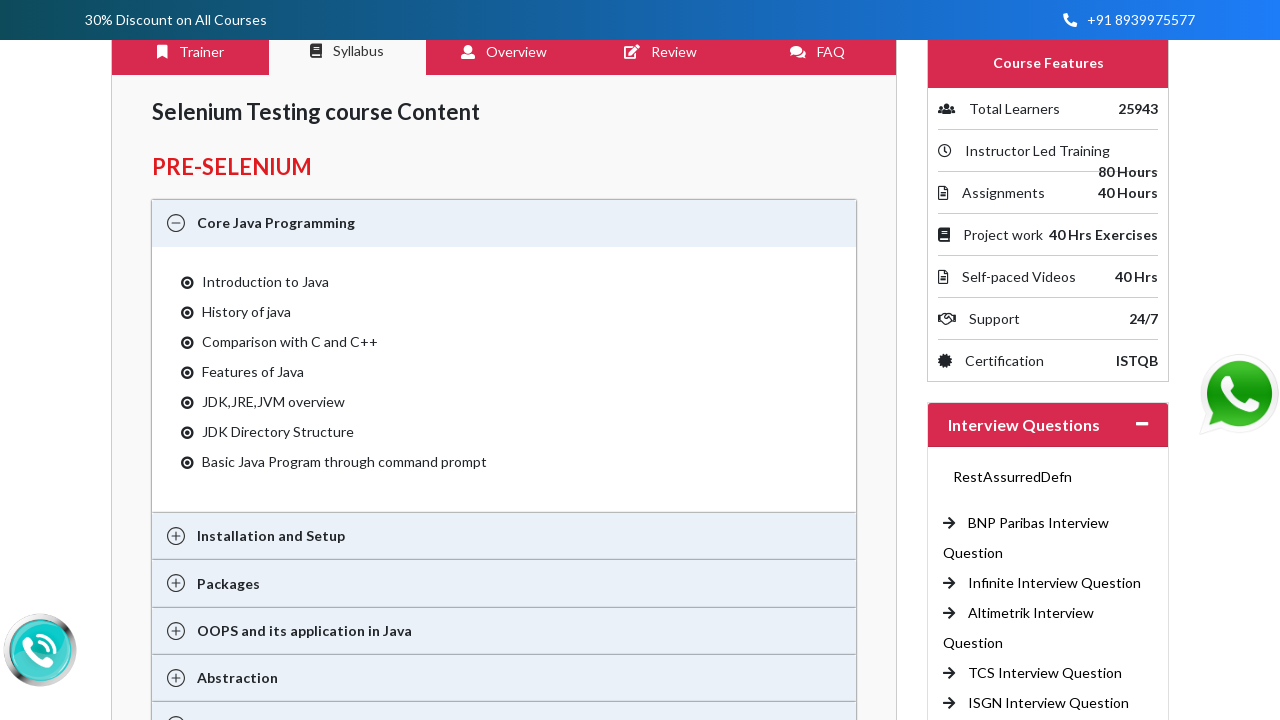

Interview questions section expanded and content loaded
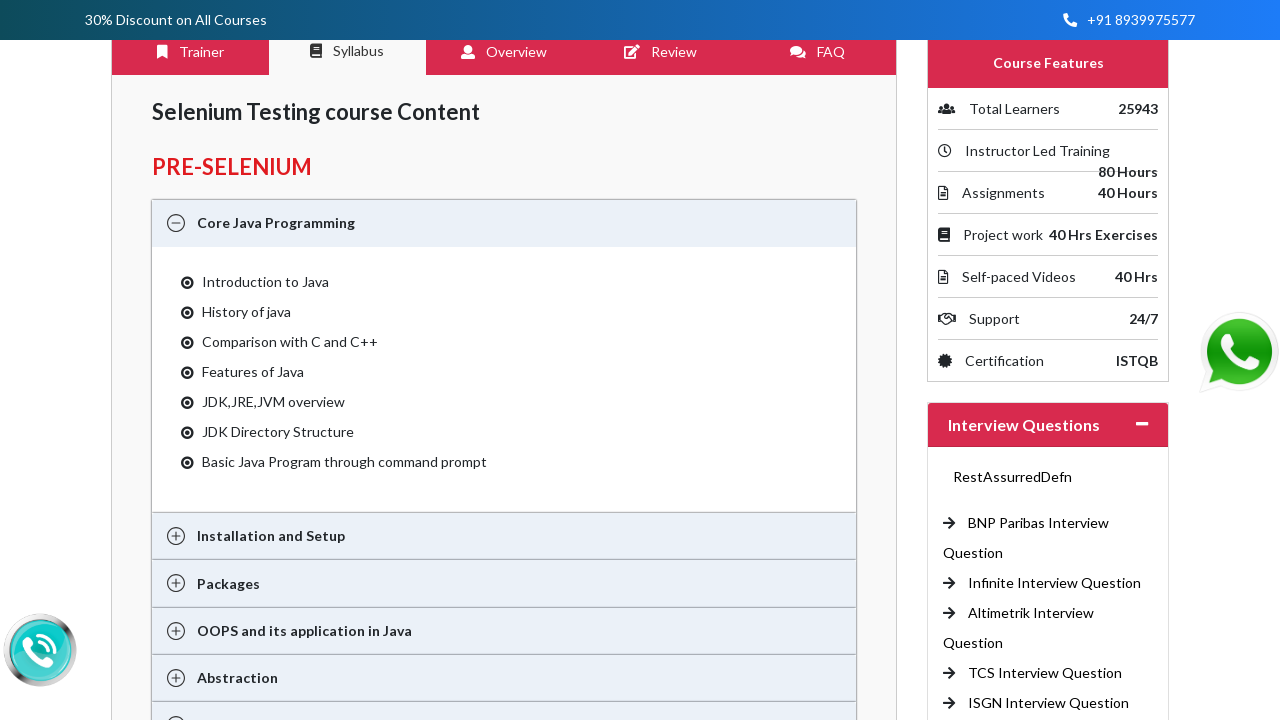

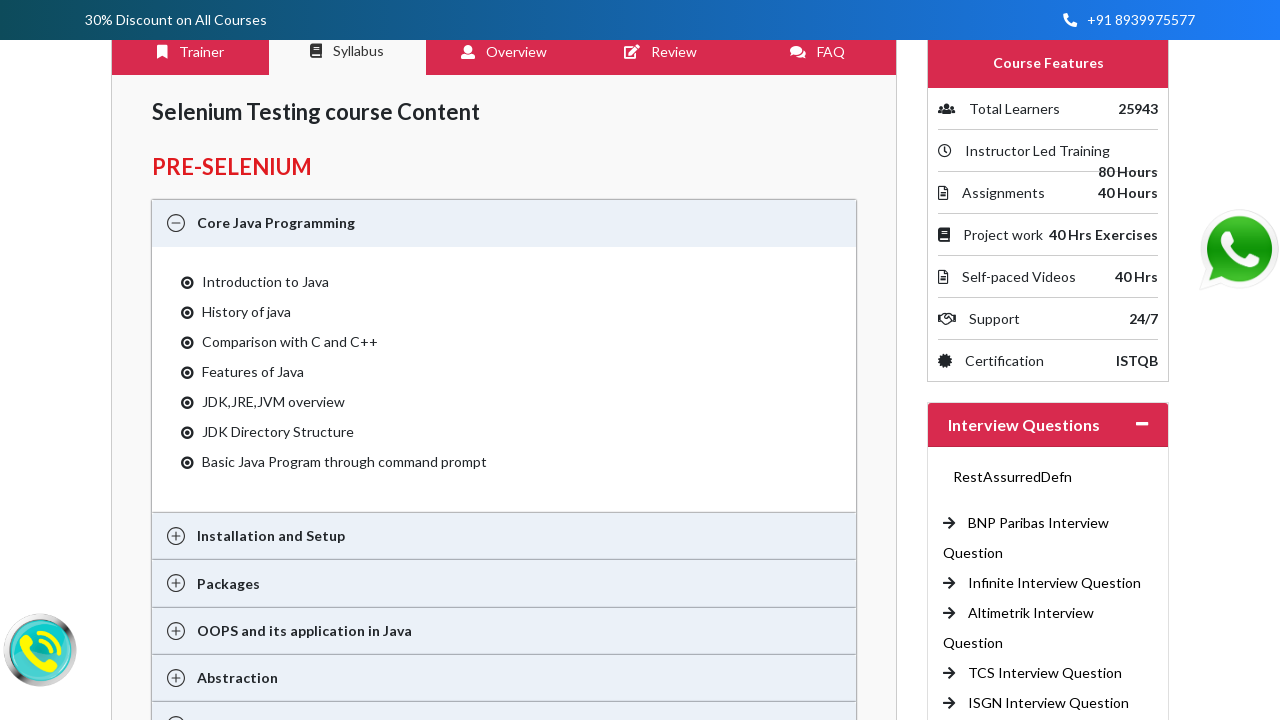